Tests registration form validation with invalid phone numbers - testing too short, too long, and invalid prefix formats

Starting URL: https://alada.vn/tai-khoan/dang-ky.html

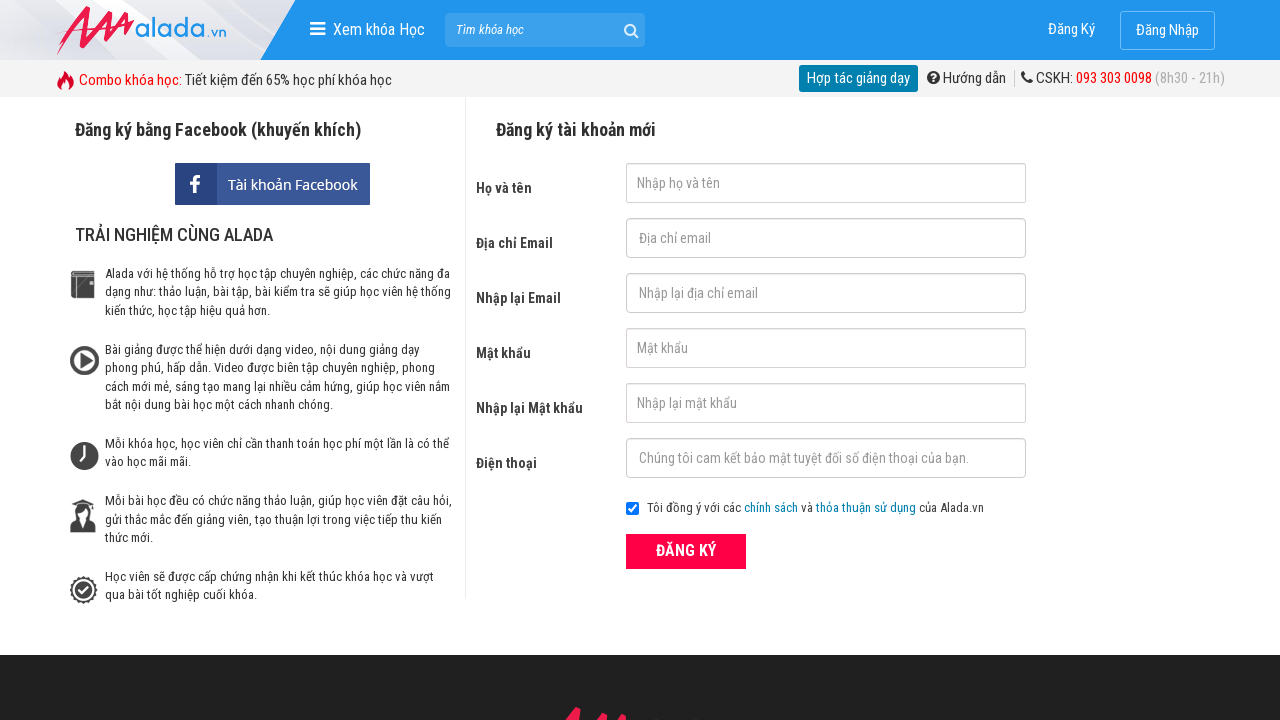

Filled first name field with 'Thai Binh' on #txtFirstname
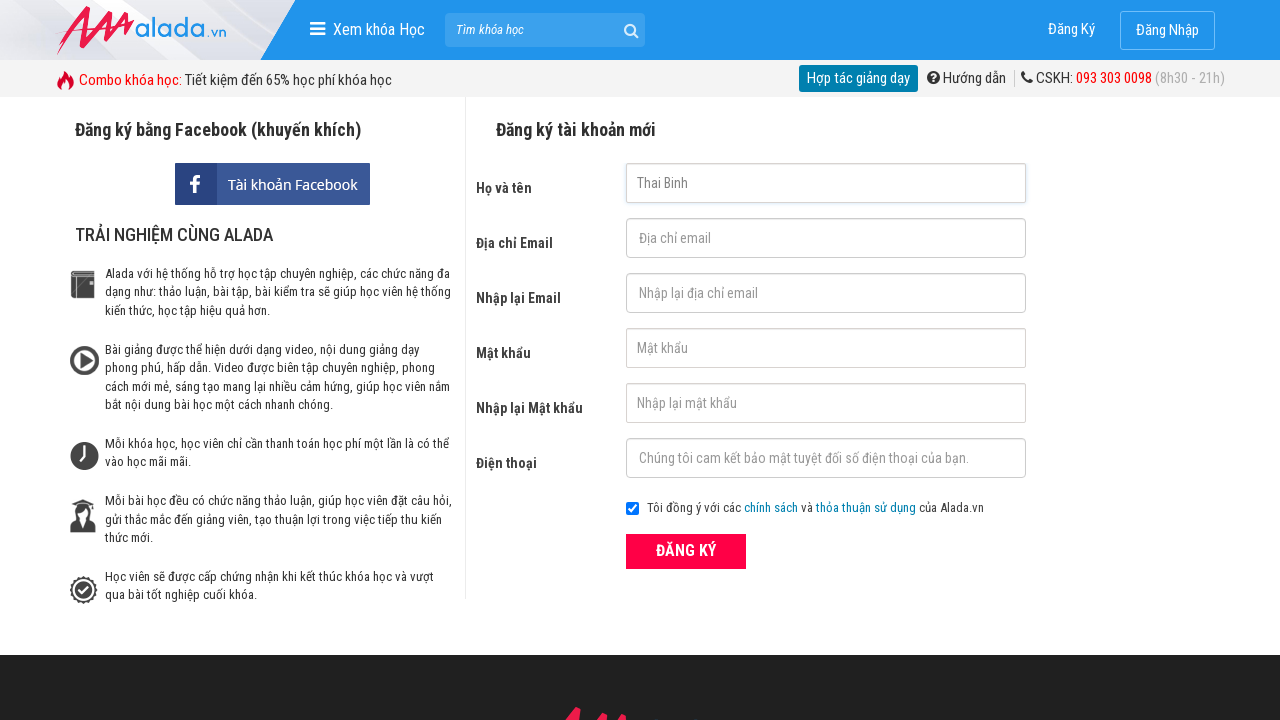

Filled email field with 'thaib3995@gmail.com' on #txtEmail
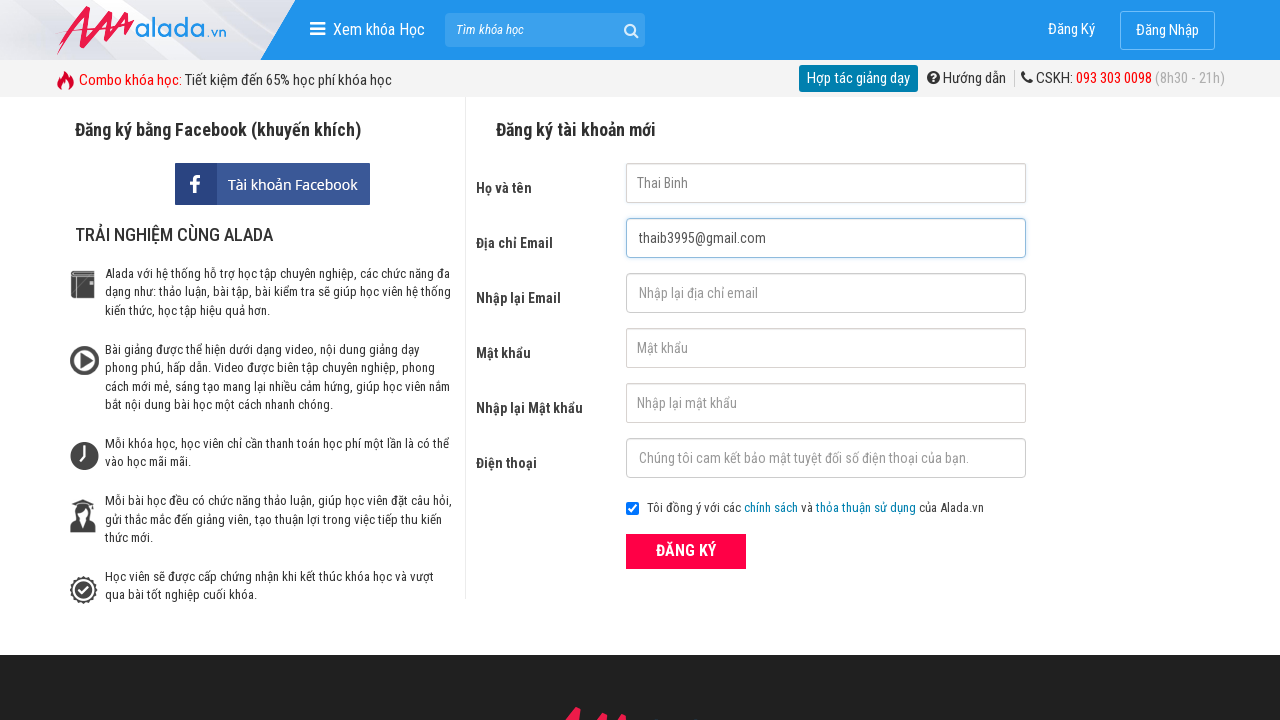

Filled confirm email field with 'thaib3995@gmail.com' on #txtCEmail
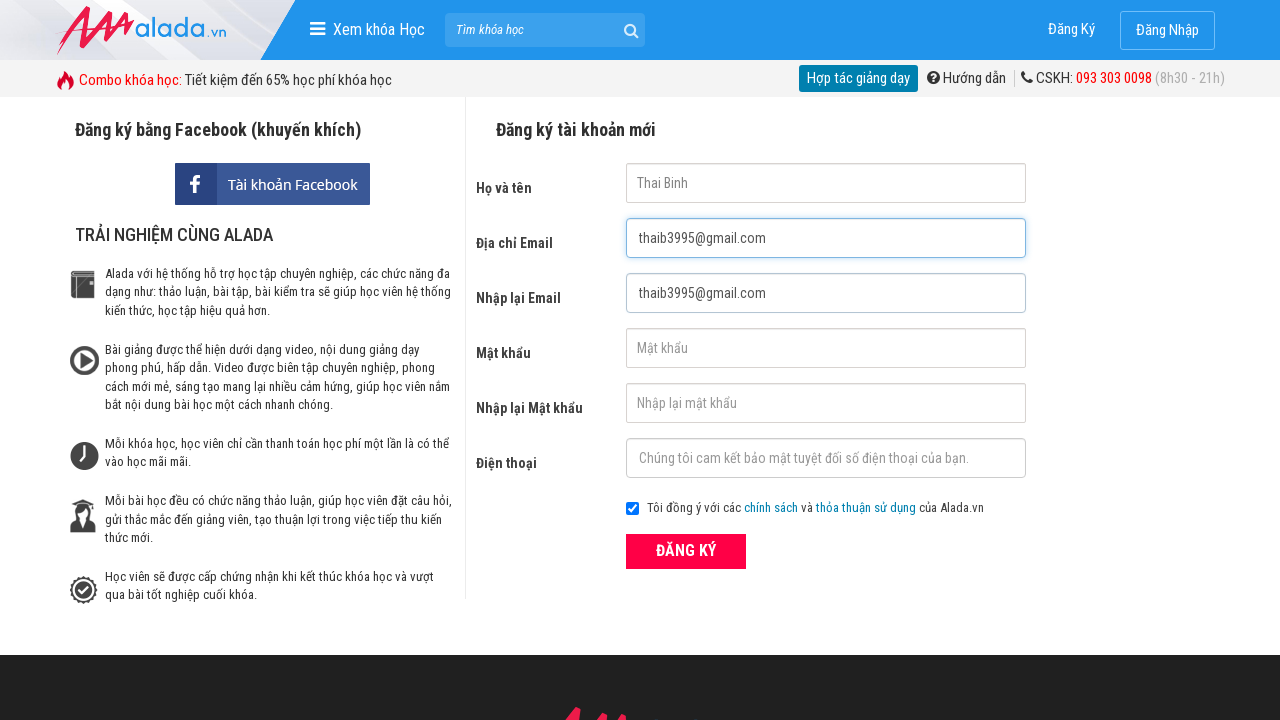

Filled password field with '123456' on #txtPassword
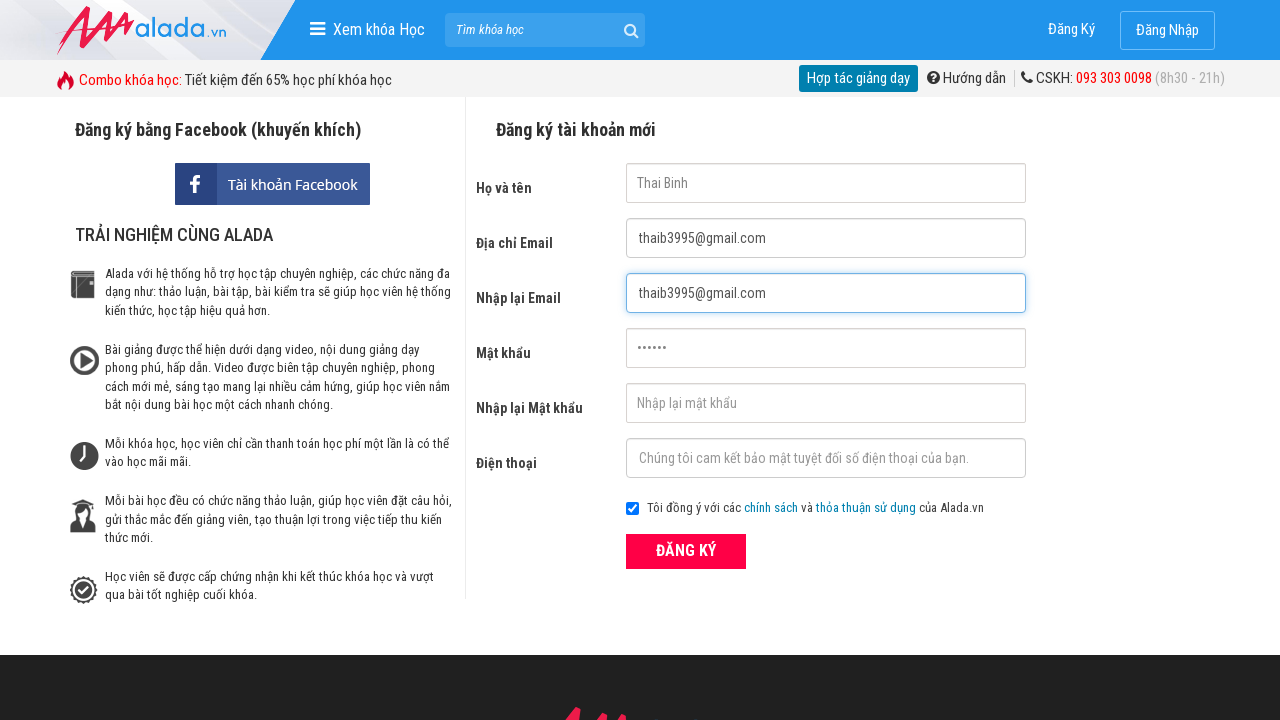

Filled confirm password field with '123456' on #txtCPassword
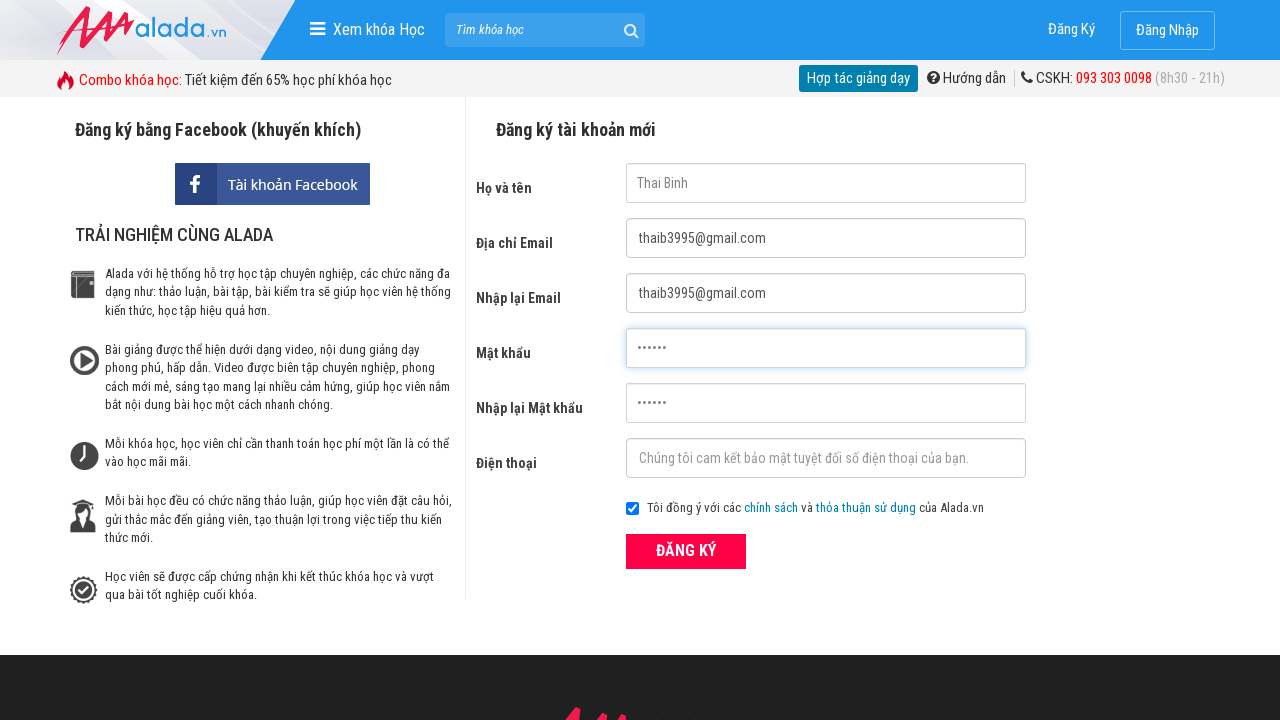

Filled phone field with too short number '097602218' (9 digits) on #txtPhone
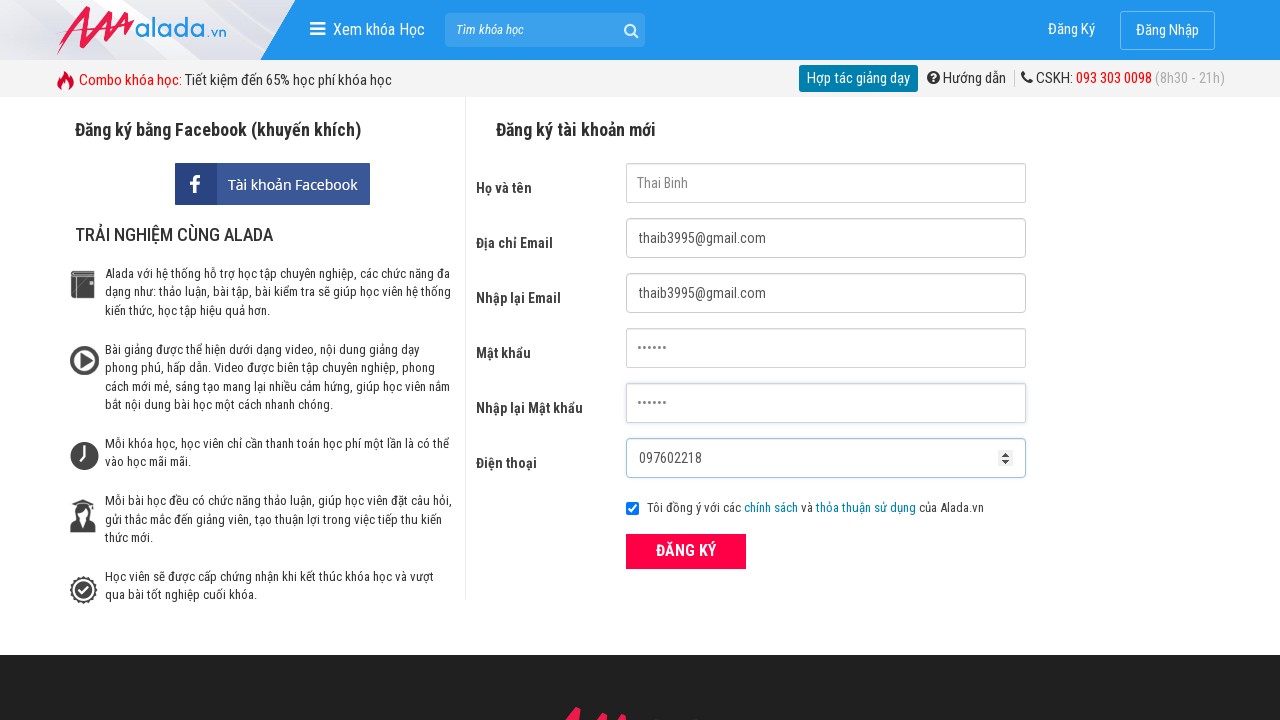

Clicked ĐĂNG KÝ button - Case 1: Testing too short phone number at (686, 551) on xpath=//form[@id='frmLogin']//button[text()='ĐĂNG KÝ']
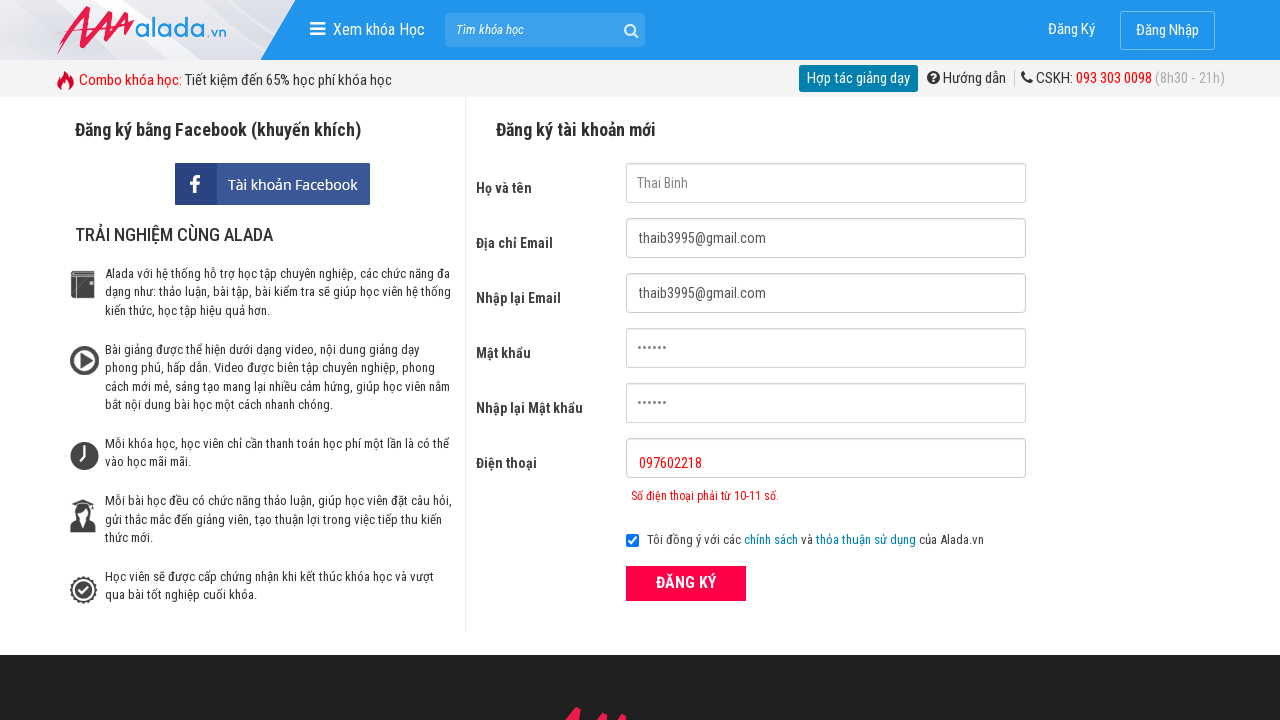

Verified phone error message appears for too short number
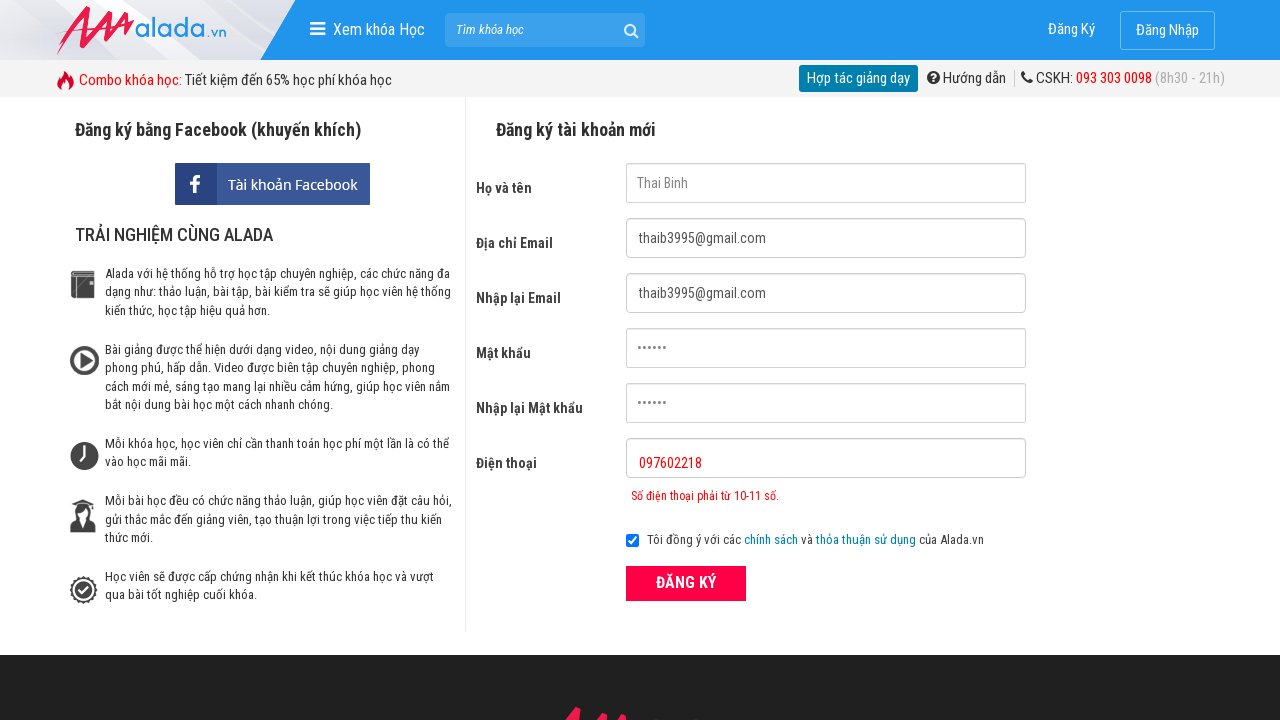

Cleared phone field on #txtPhone
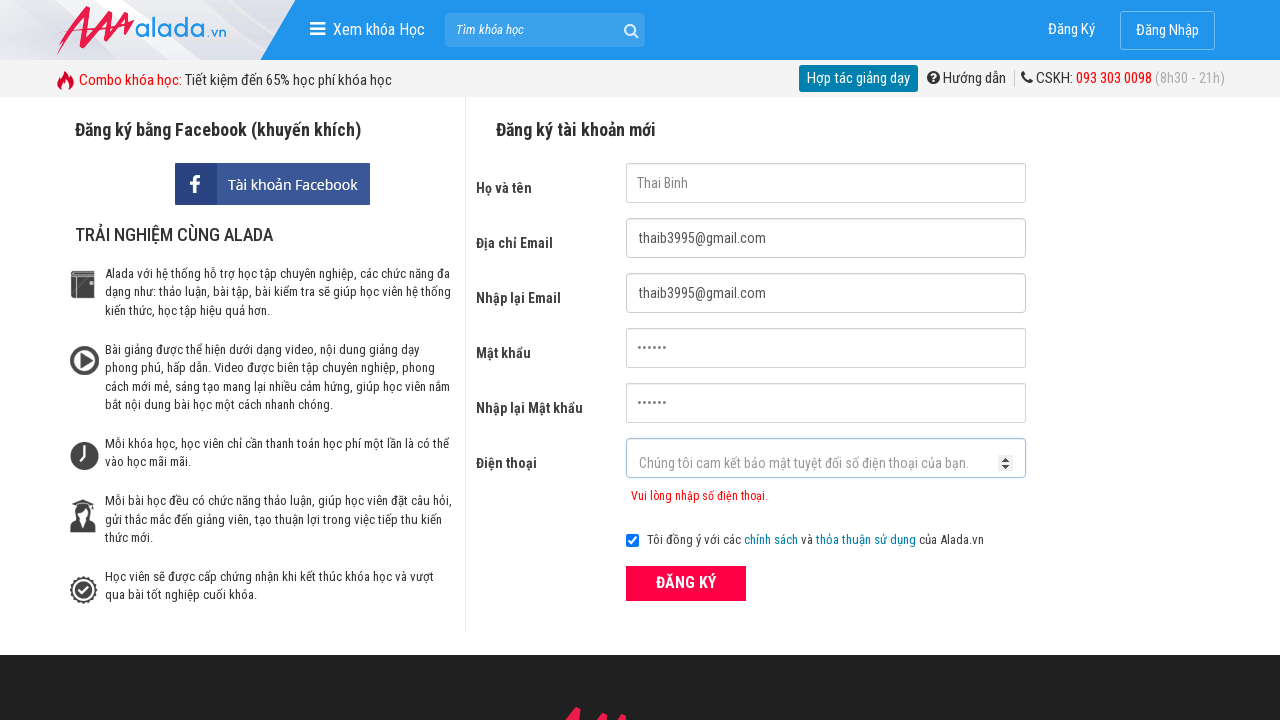

Filled phone field with too long number '097602218711' (12 digits) on #txtPhone
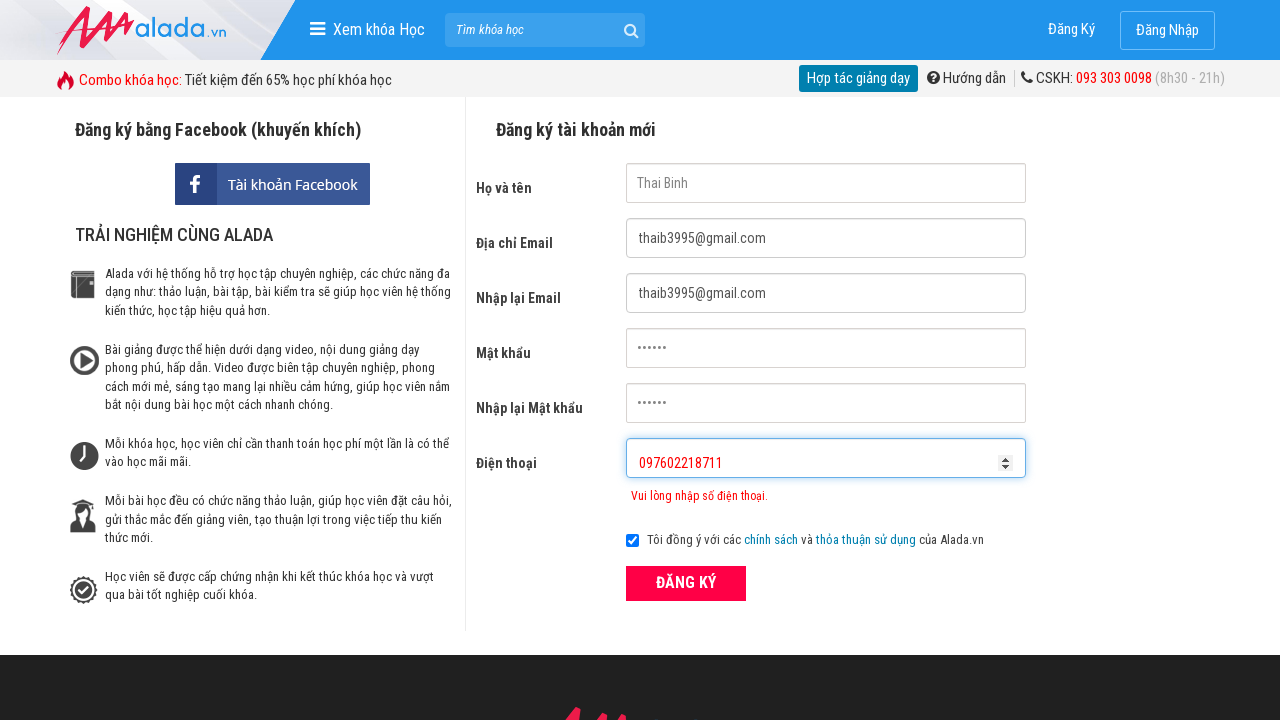

Clicked ĐĂNG KÝ button - Case 2: Testing too long phone number at (686, 583) on xpath=//form[@id='frmLogin']//button[text()='ĐĂNG KÝ']
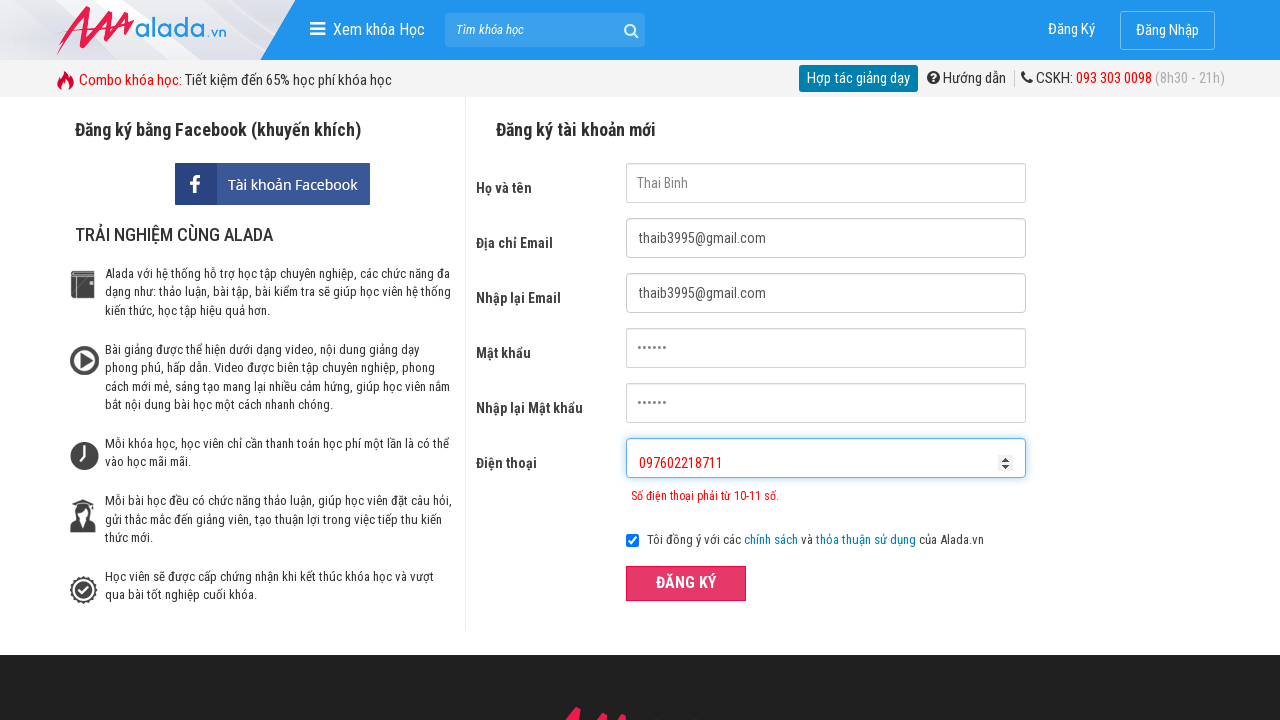

Verified phone error message appears for too long number
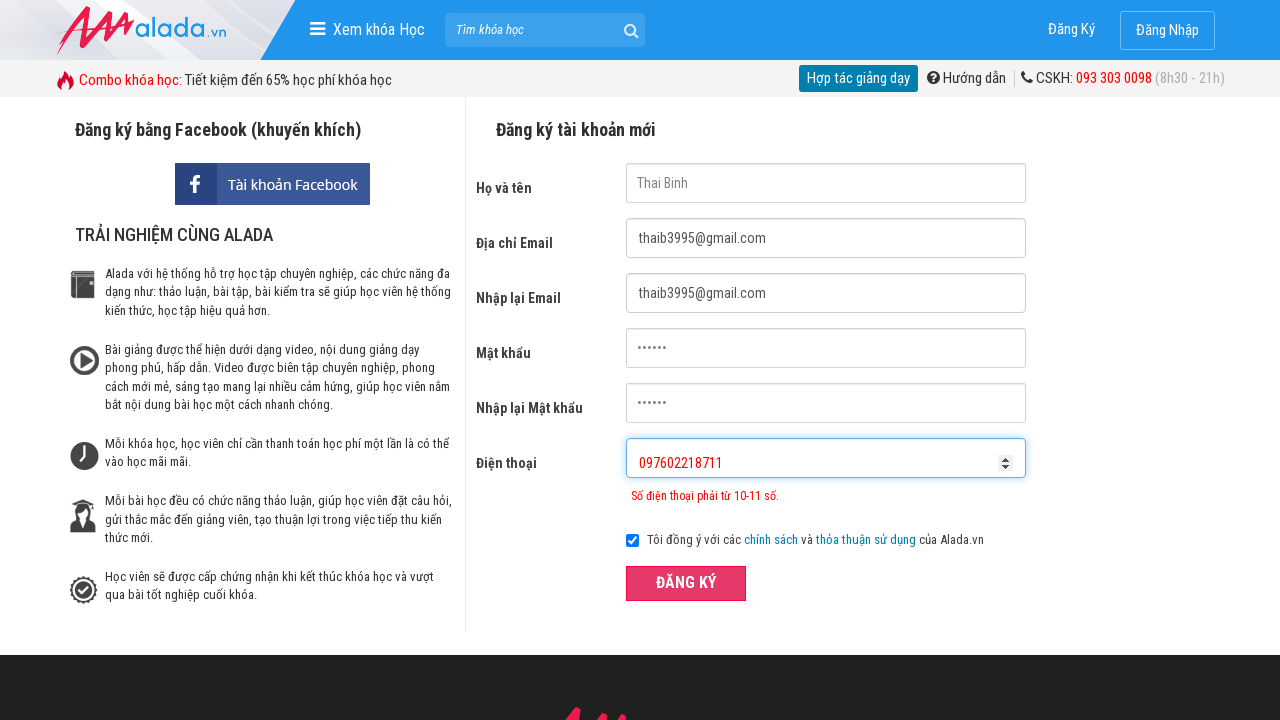

Cleared phone field on #txtPhone
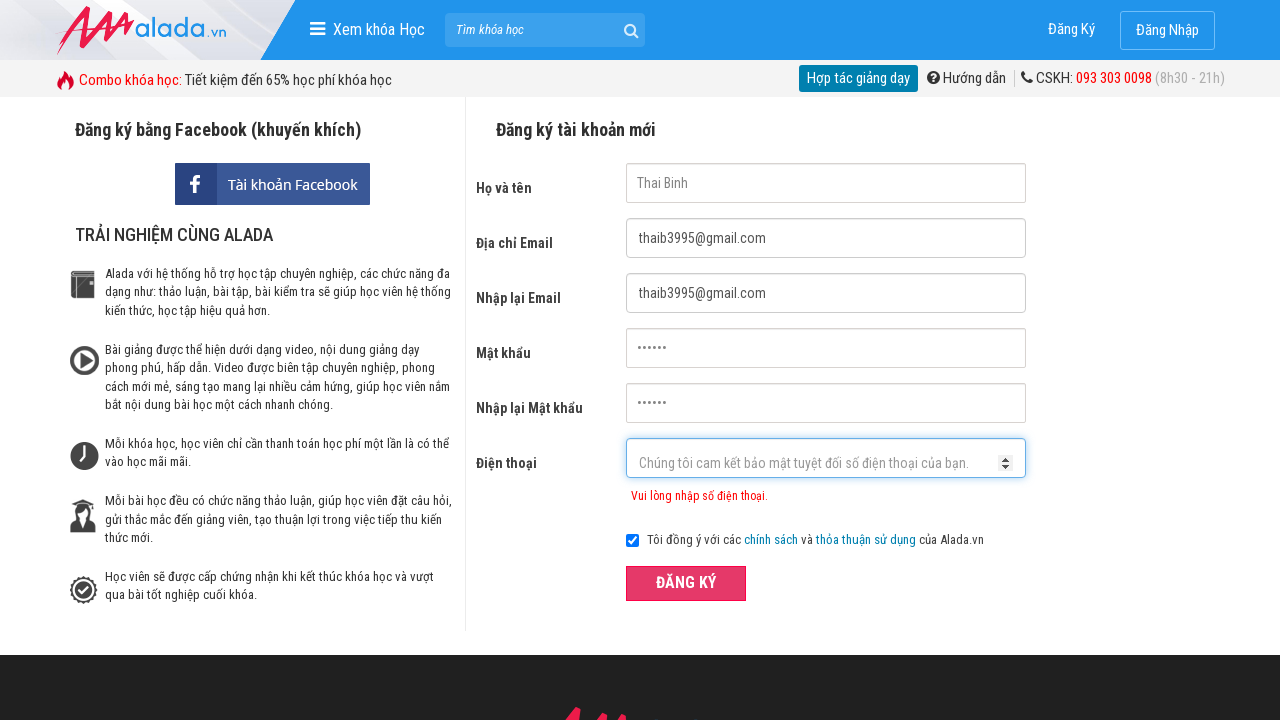

Filled phone field with invalid prefix number '197391641' on #txtPhone
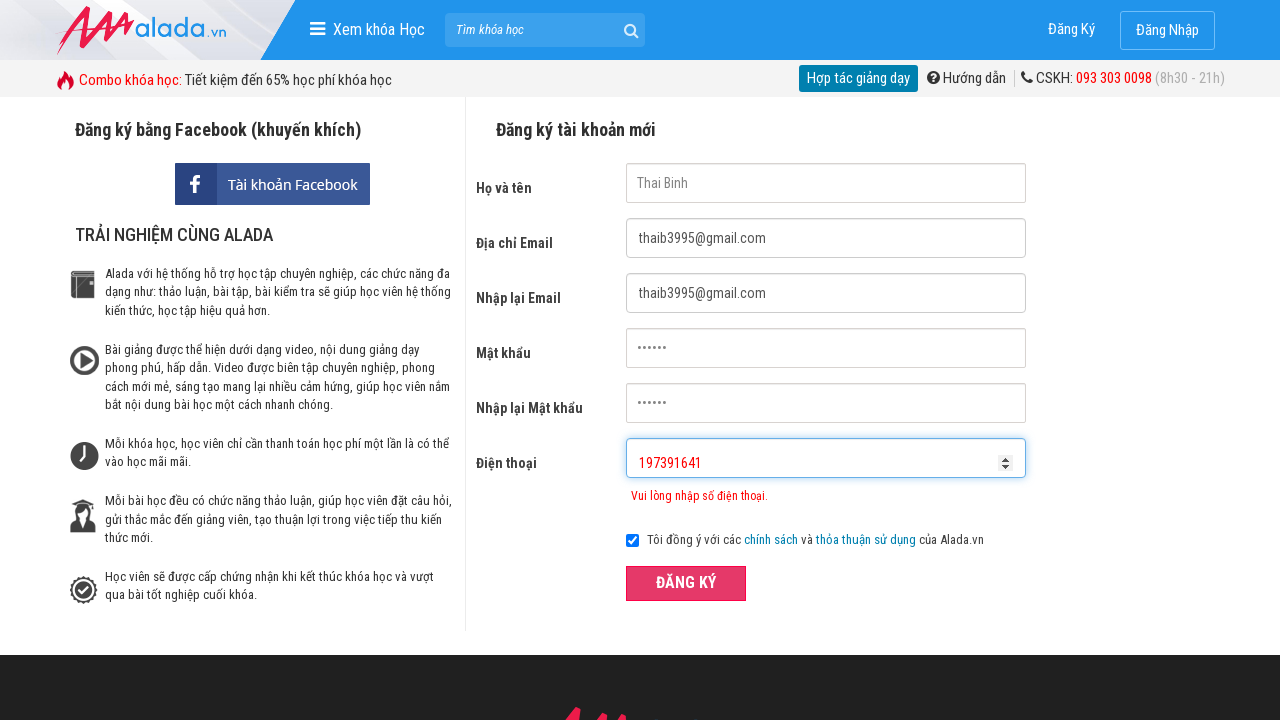

Clicked ĐĂNG KÝ button - Case 3: Testing invalid prefix phone number at (686, 583) on xpath=//form[@id='frmLogin']//button[text()='ĐĂNG KÝ']
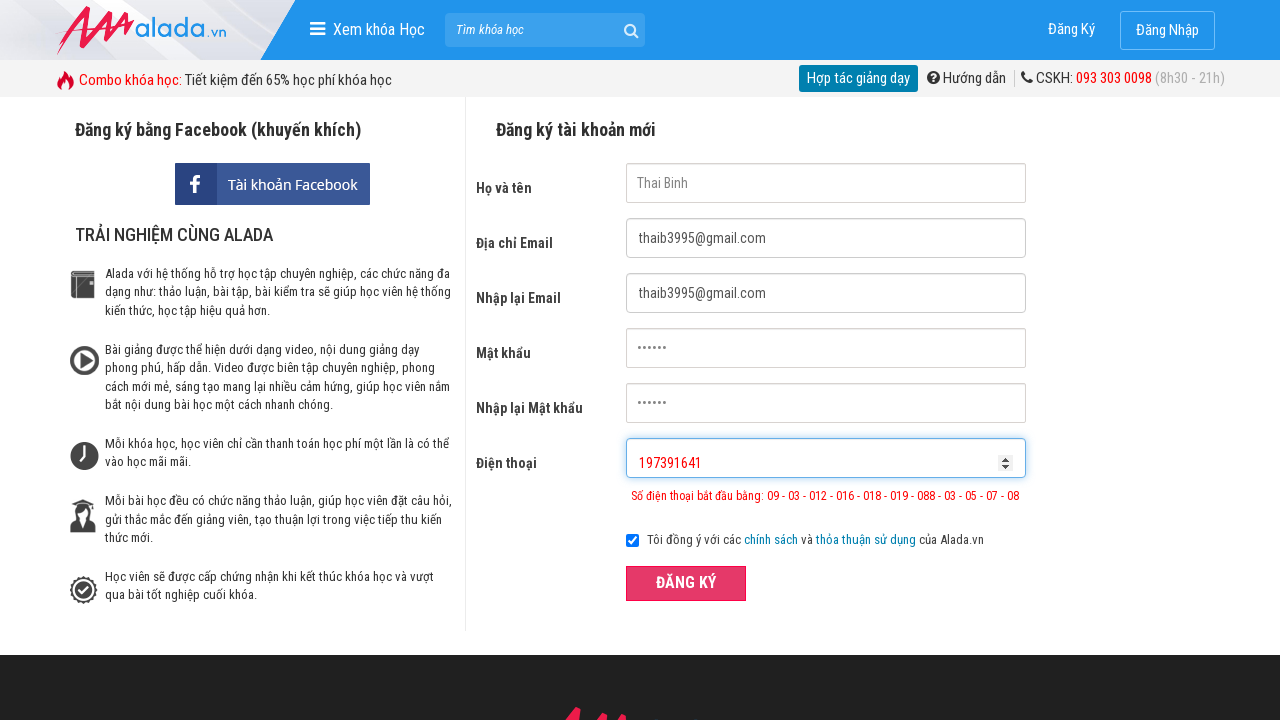

Verified phone error message appears for invalid prefix number
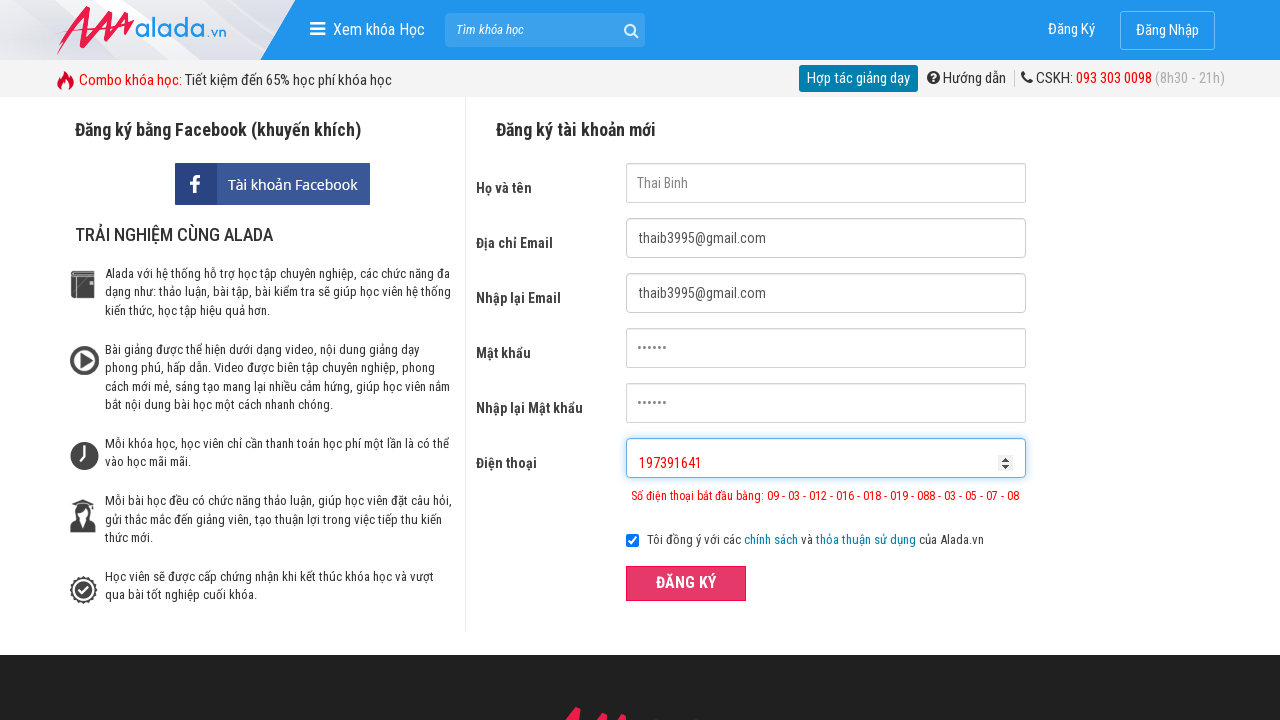

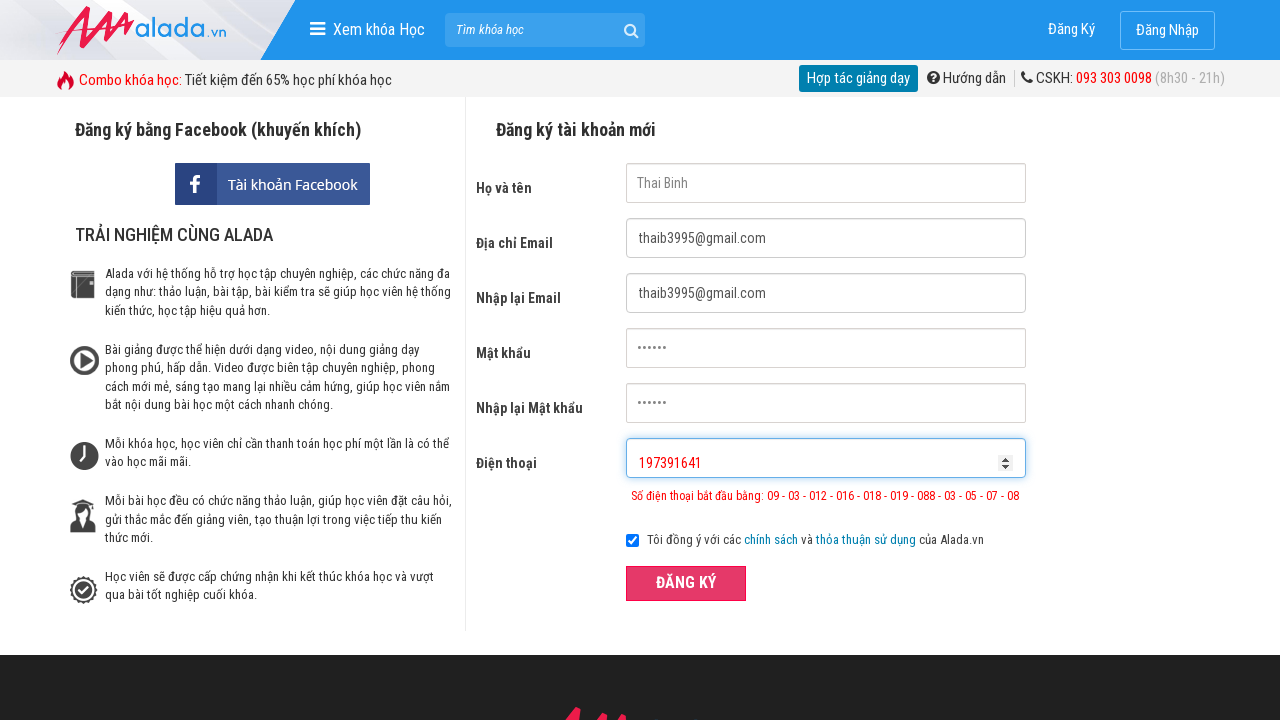